Tests iframe handling on jQuery UI demo page by switching to a frame, reading content from a draggable element, switching back to default content, and clicking the Download link

Starting URL: http://jqueryui.com/draggable/

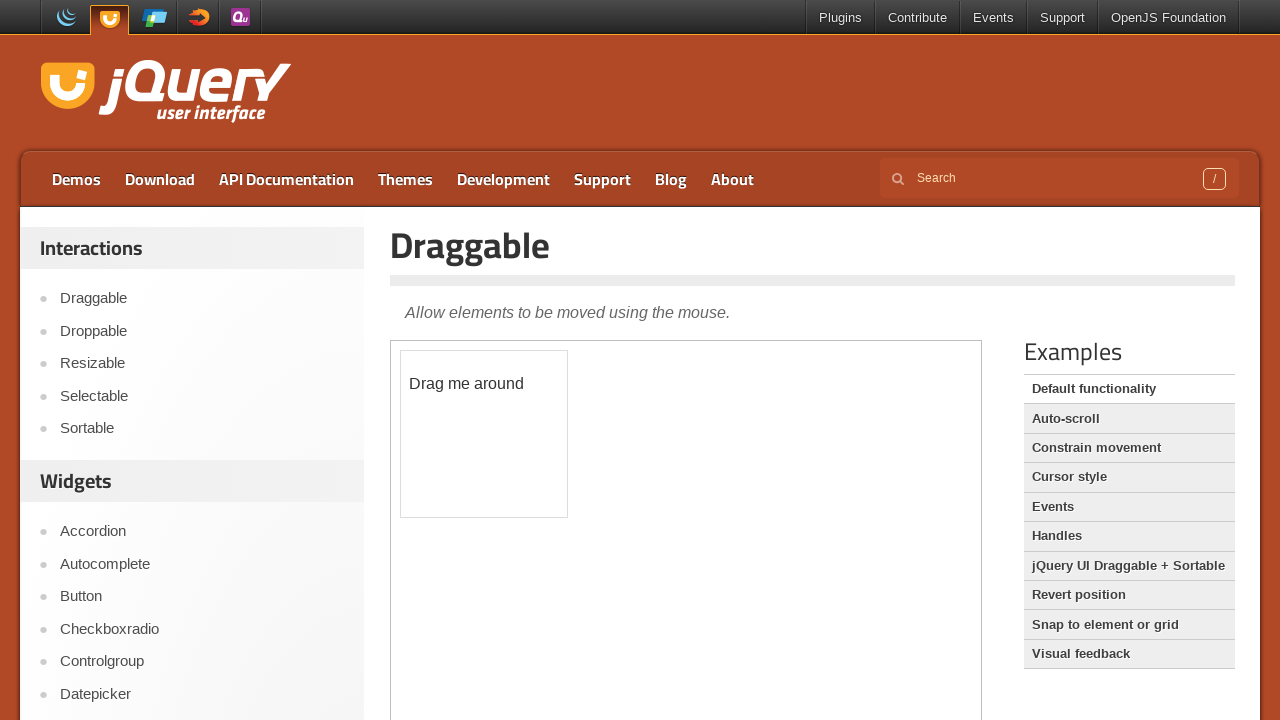

Waited for demo frame to load on jQuery UI draggable page
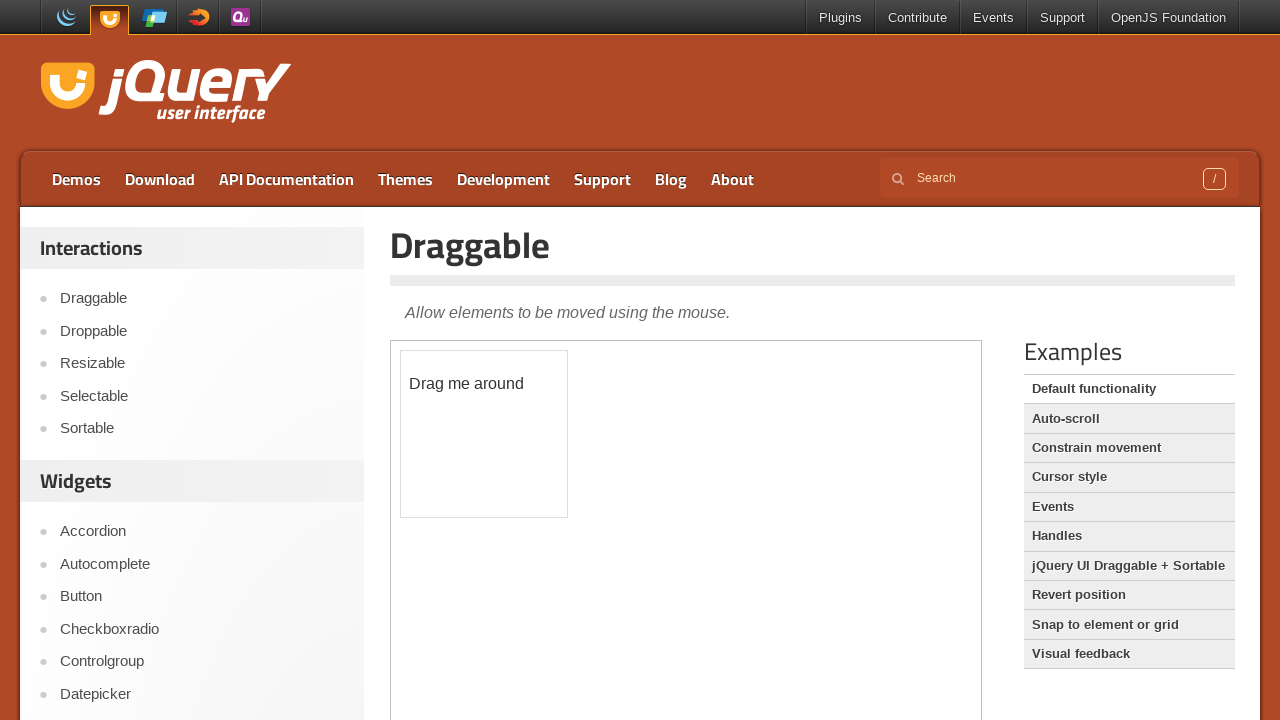

Located the demo frame element
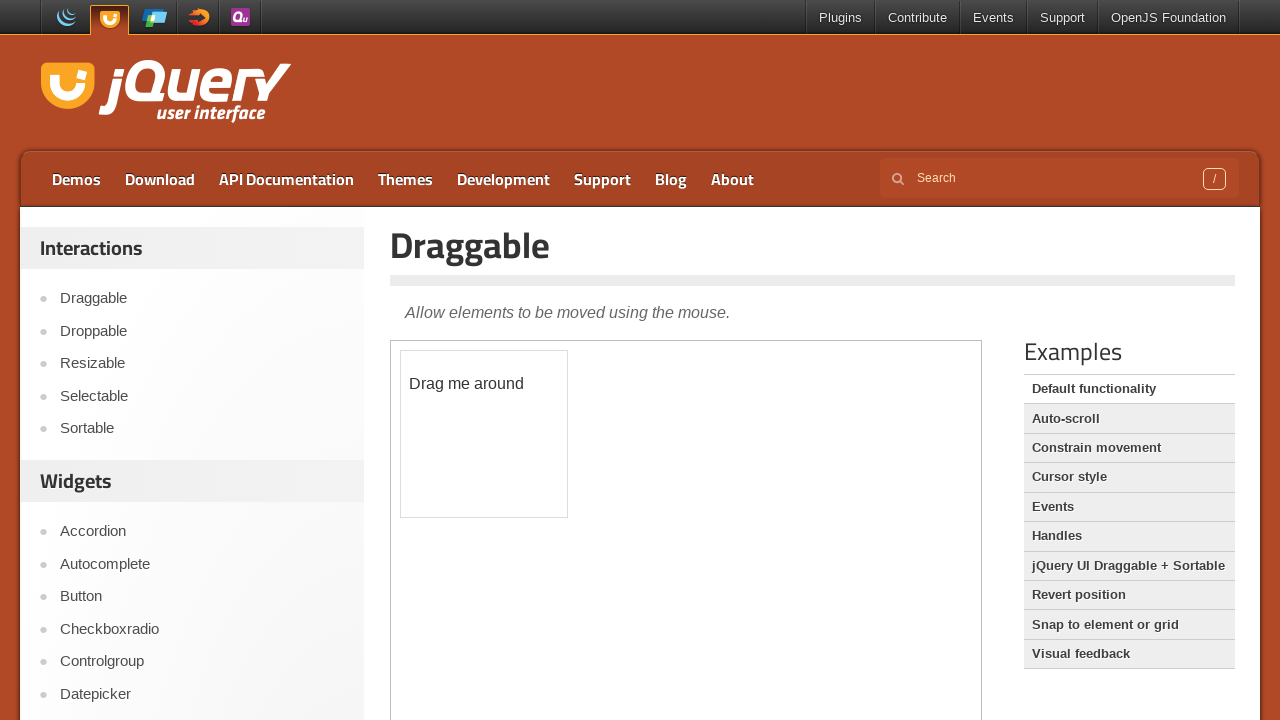

Retrieved draggable element text: '
	Drag me around
'
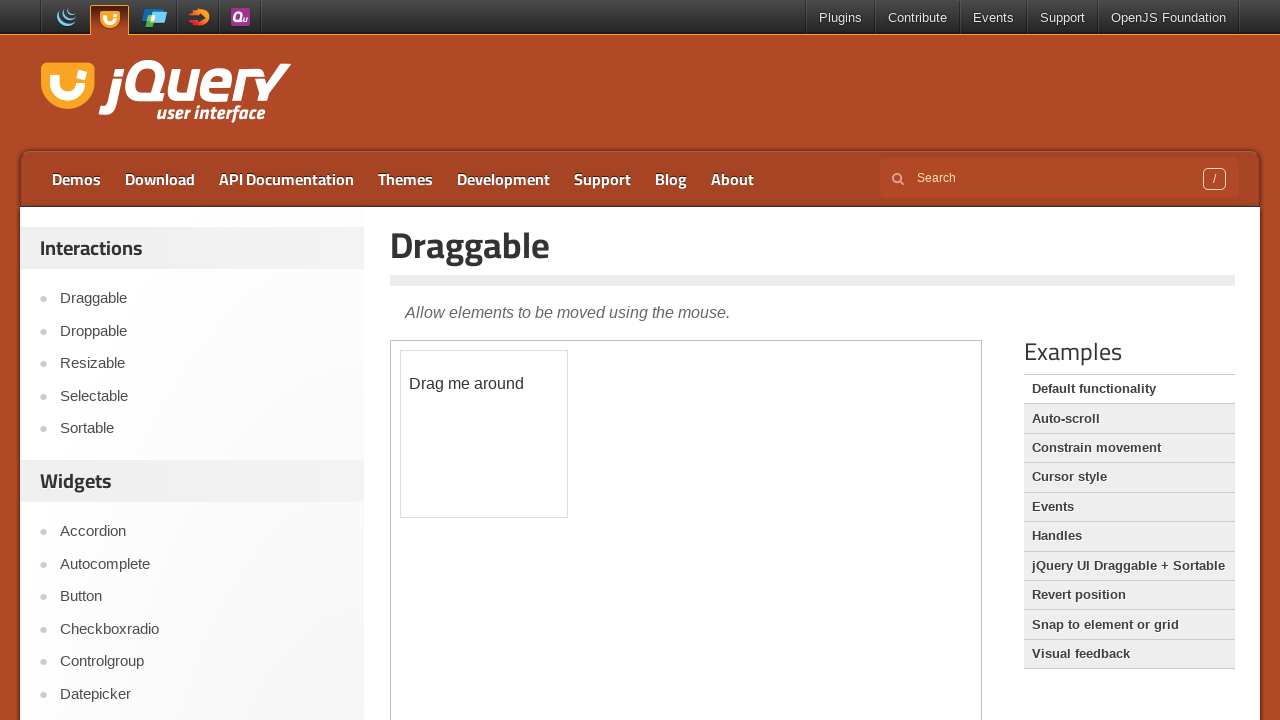

Clicked Download link on main page at (160, 179) on a:text('Download')
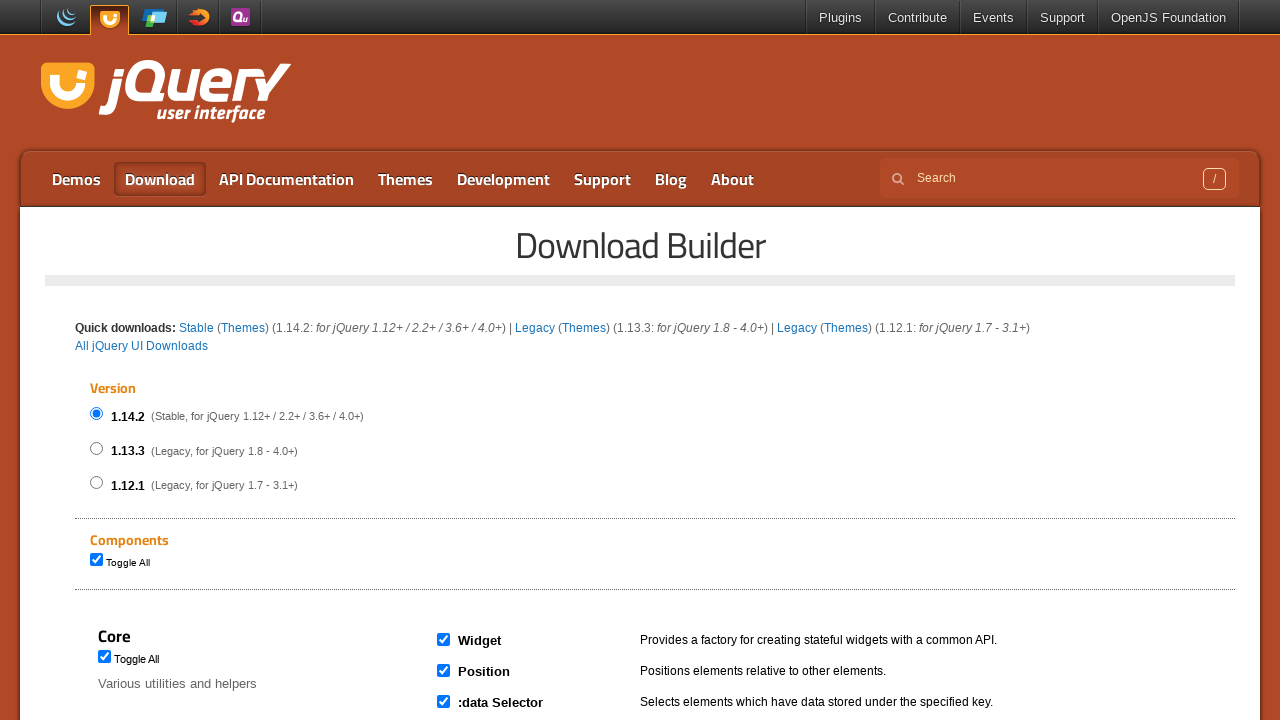

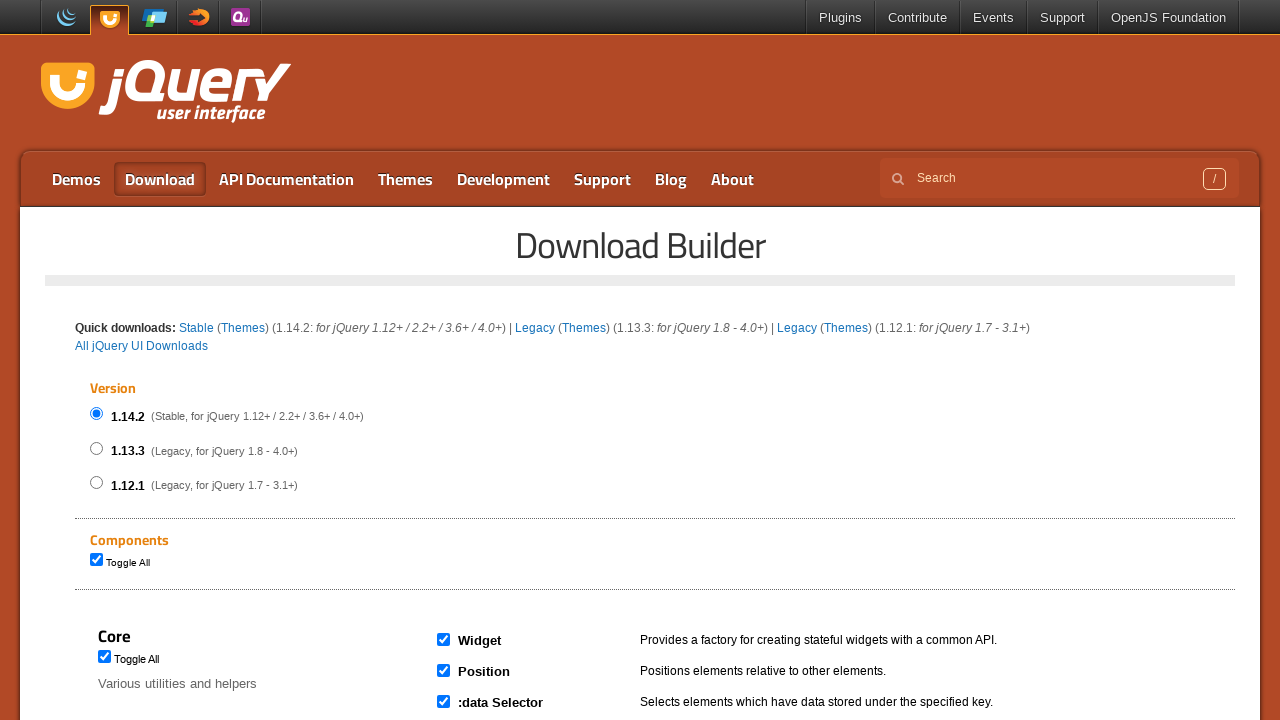